Navigates to a practice automation page and interacts with a table to verify its structure by counting rows and columns

Starting URL: https://rahulshettyacademy.com/AutomationPractice/

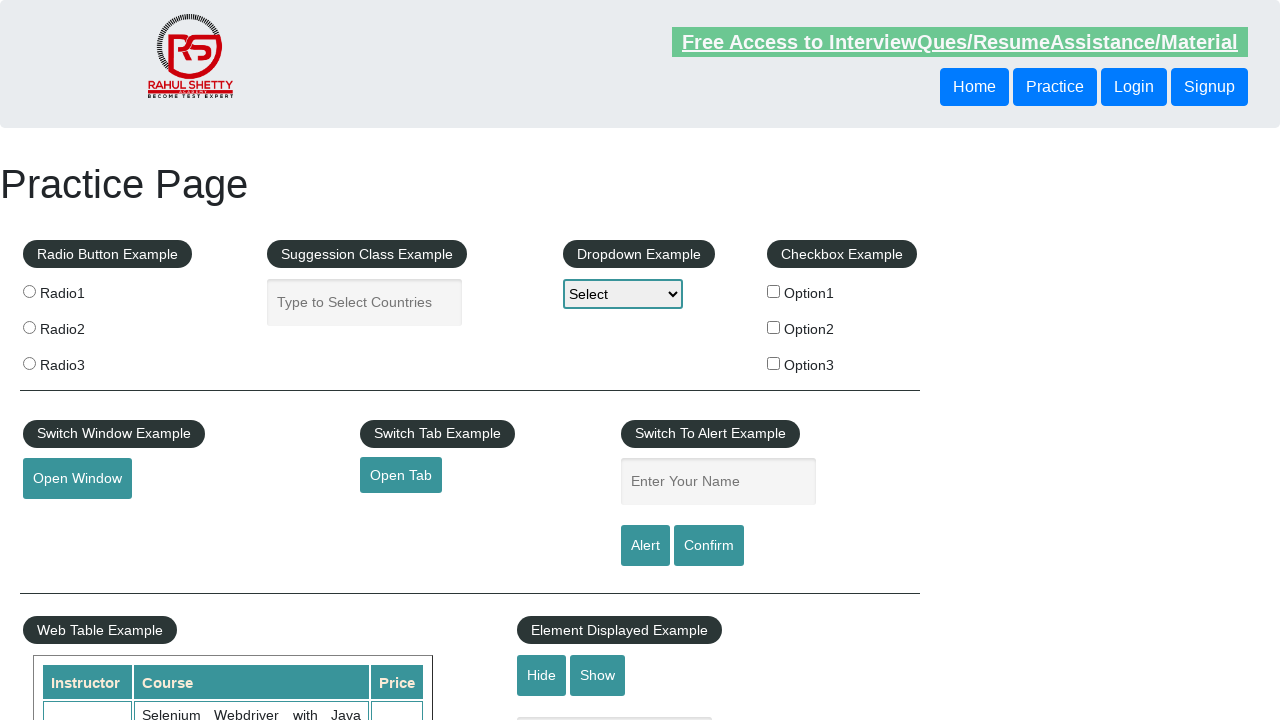

Navigated to practice automation page
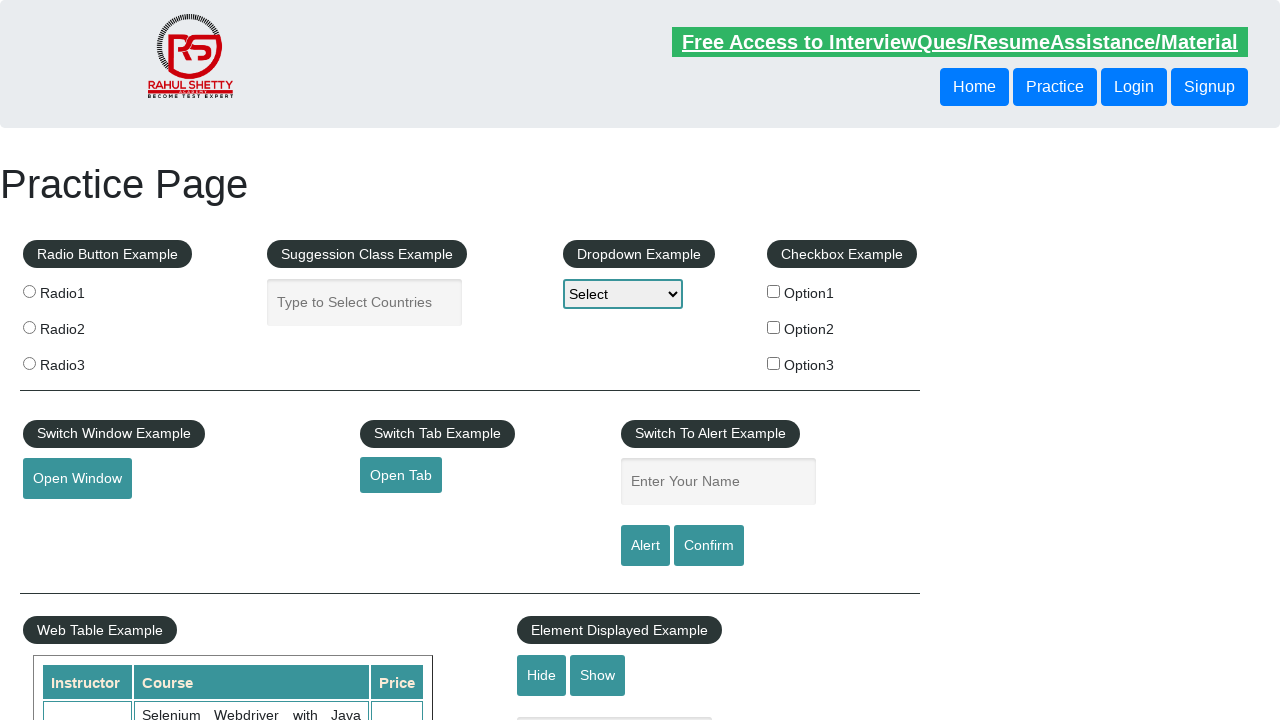

Table element loaded and is present
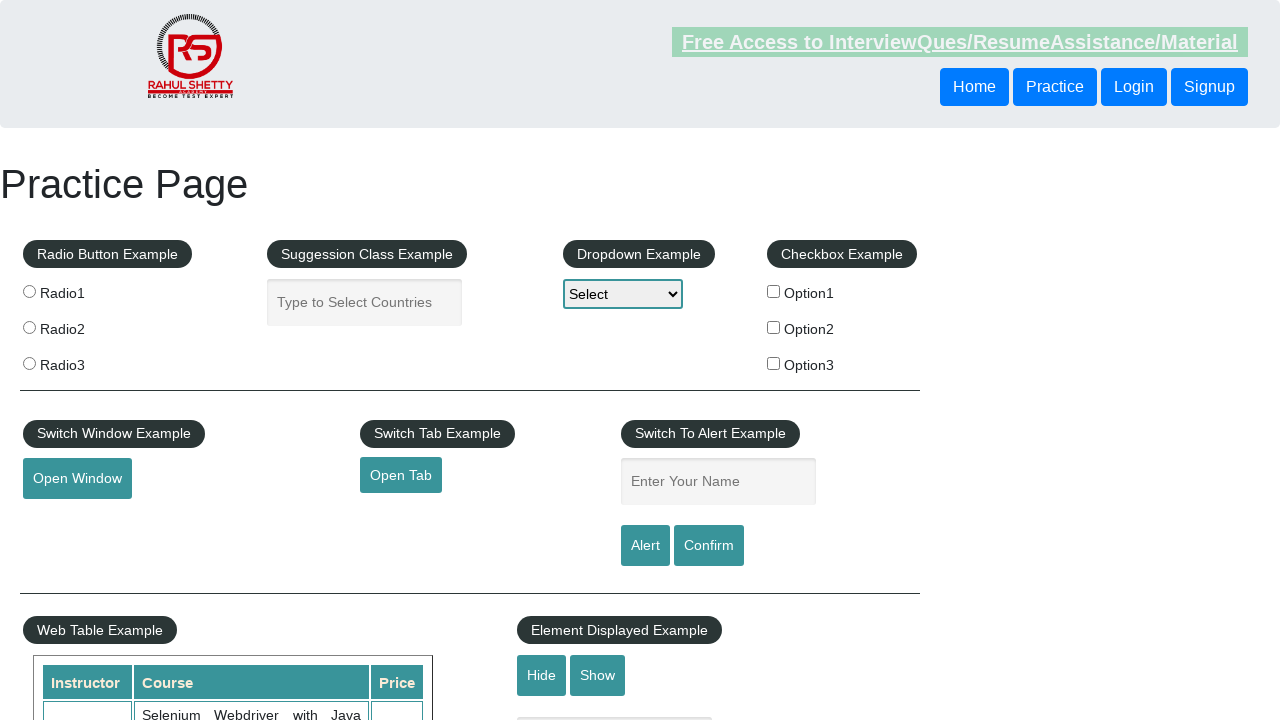

Located table rows - Total rows: 11
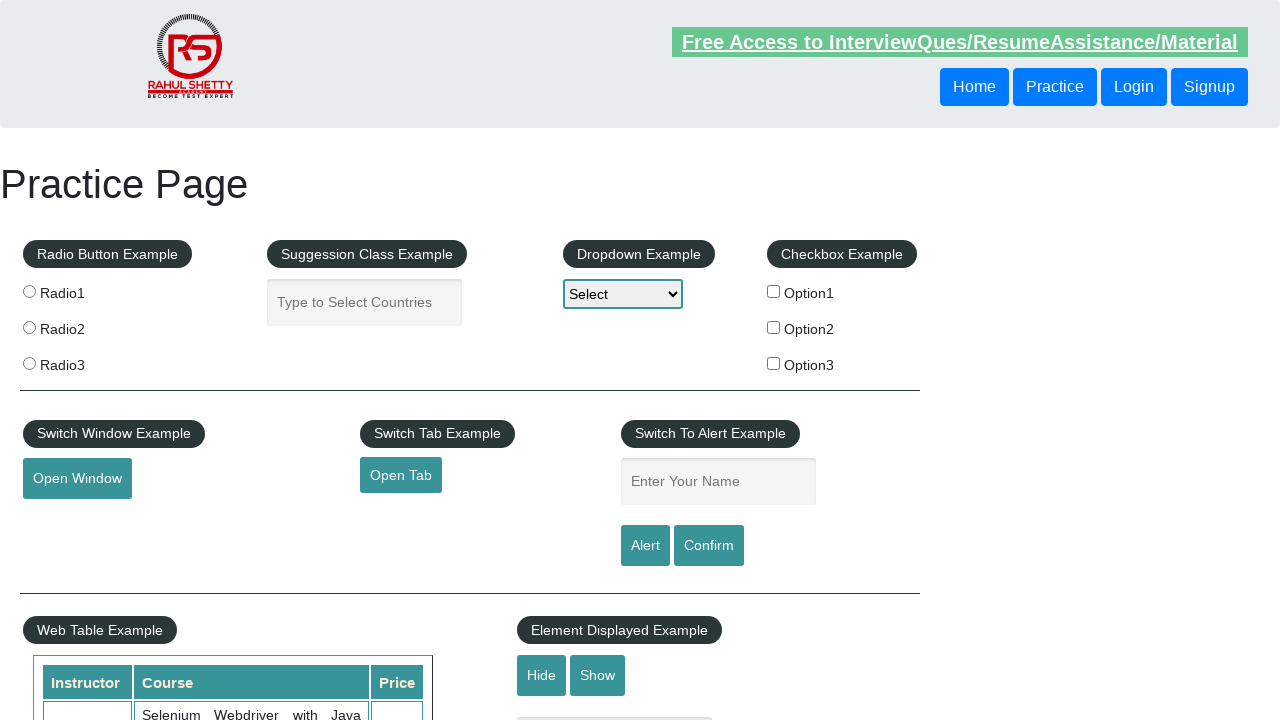

Located table column headers - Total columns: 3
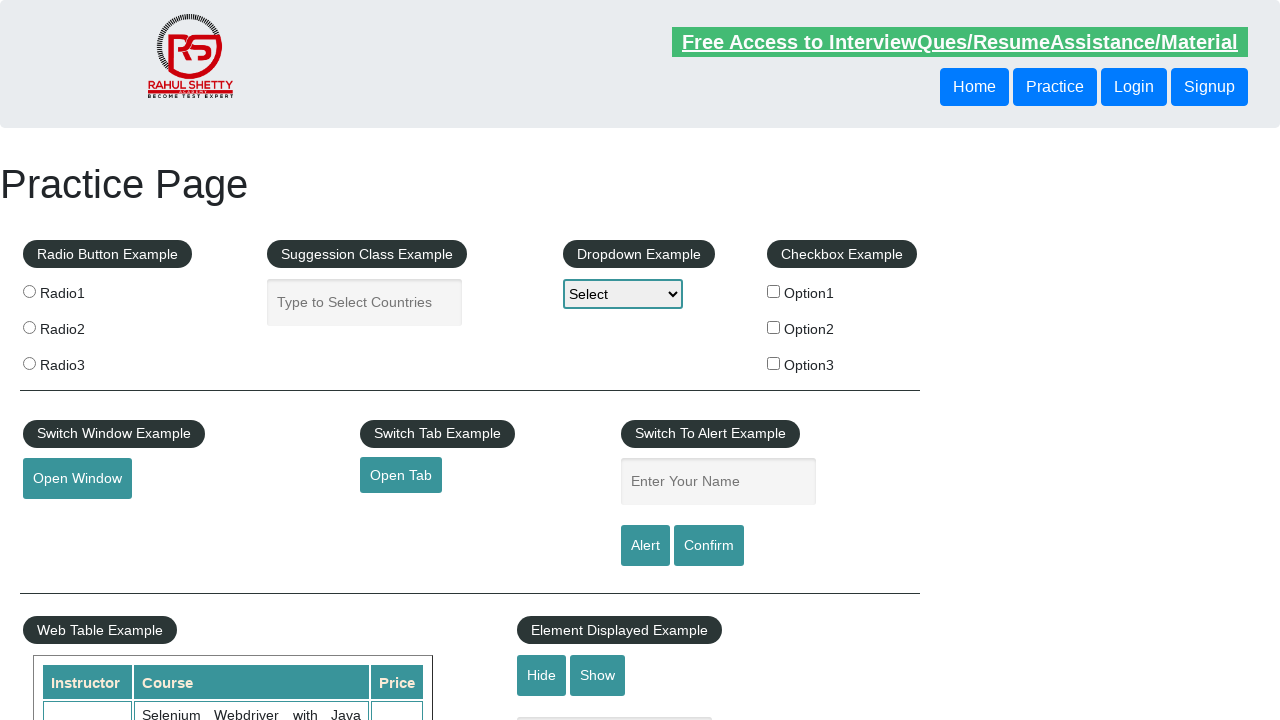

Retrieved second row cells - Total cells: 3
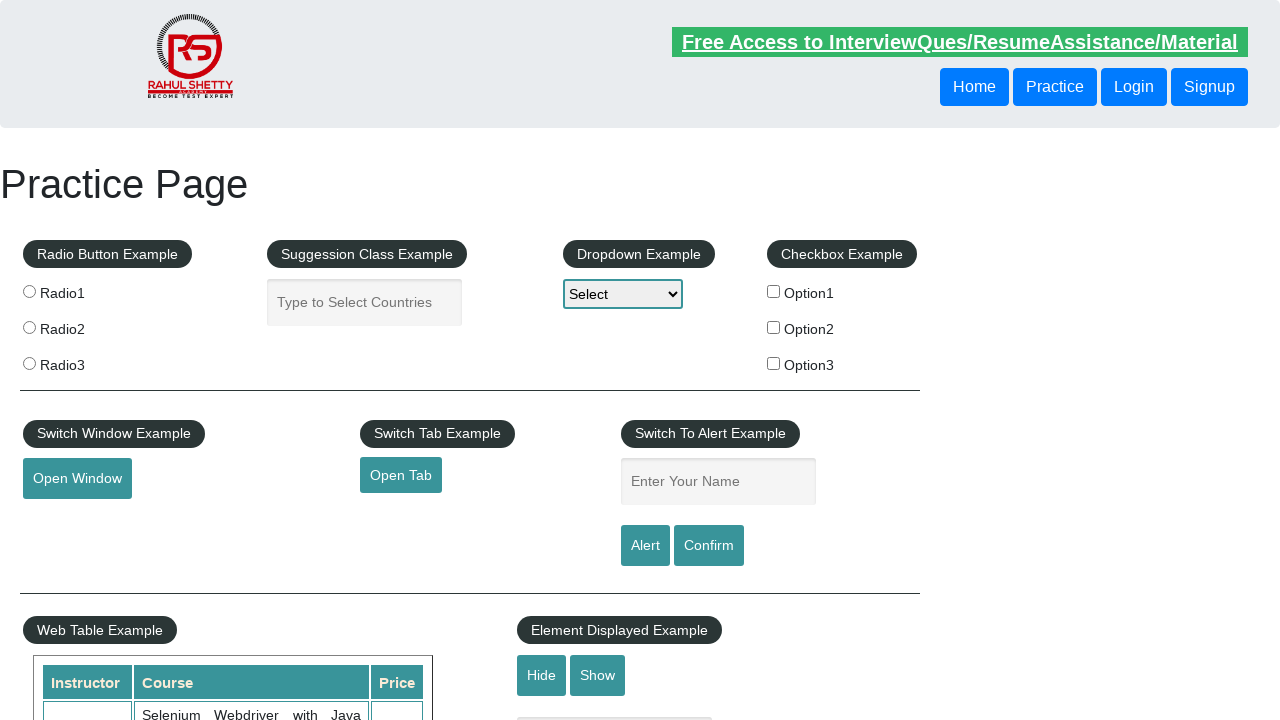

Extracted cell data from second row: 'Rahul Shetty'
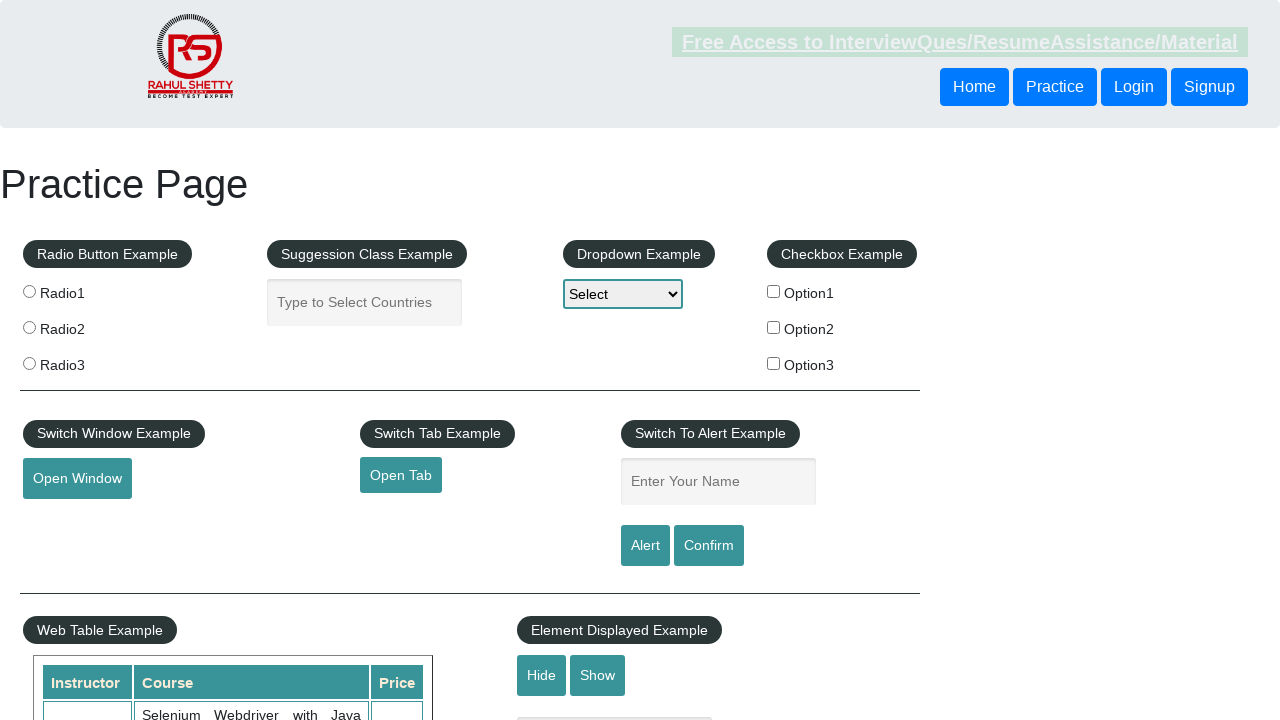

Extracted cell data from second row: 'Selenium Webdriver with Java Basics + Advanced + Interview Guide'
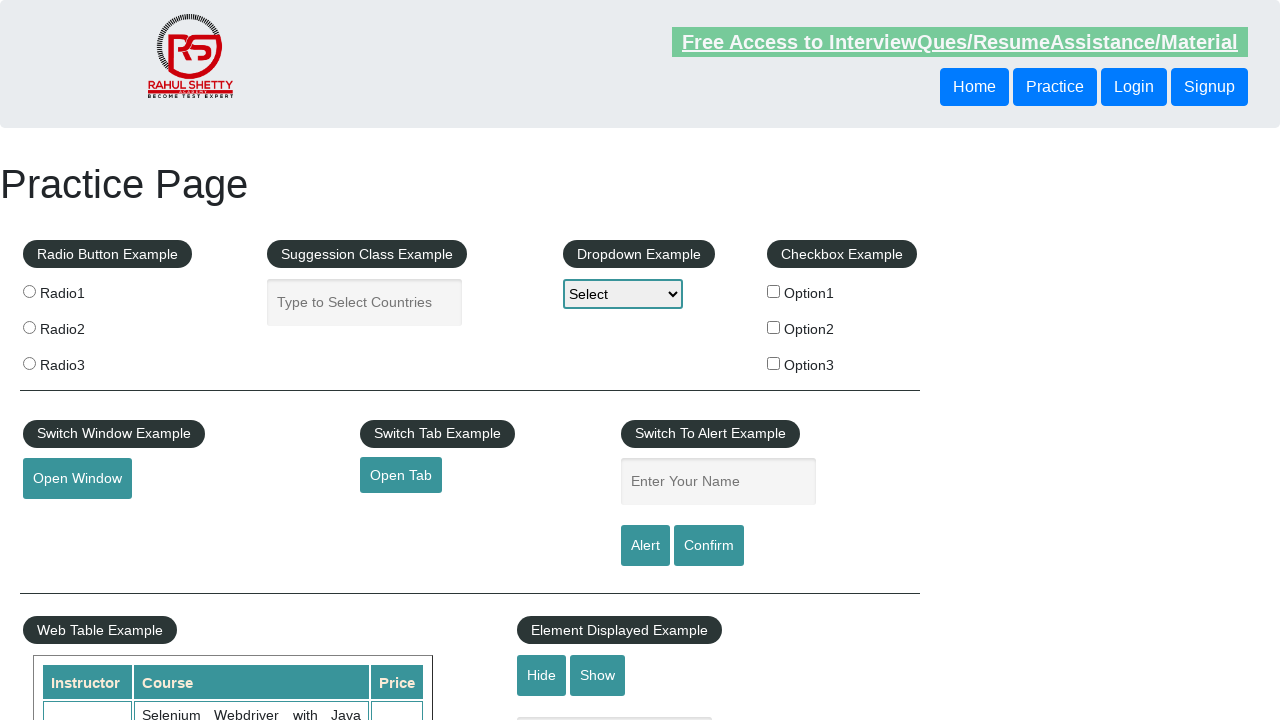

Extracted cell data from second row: '30'
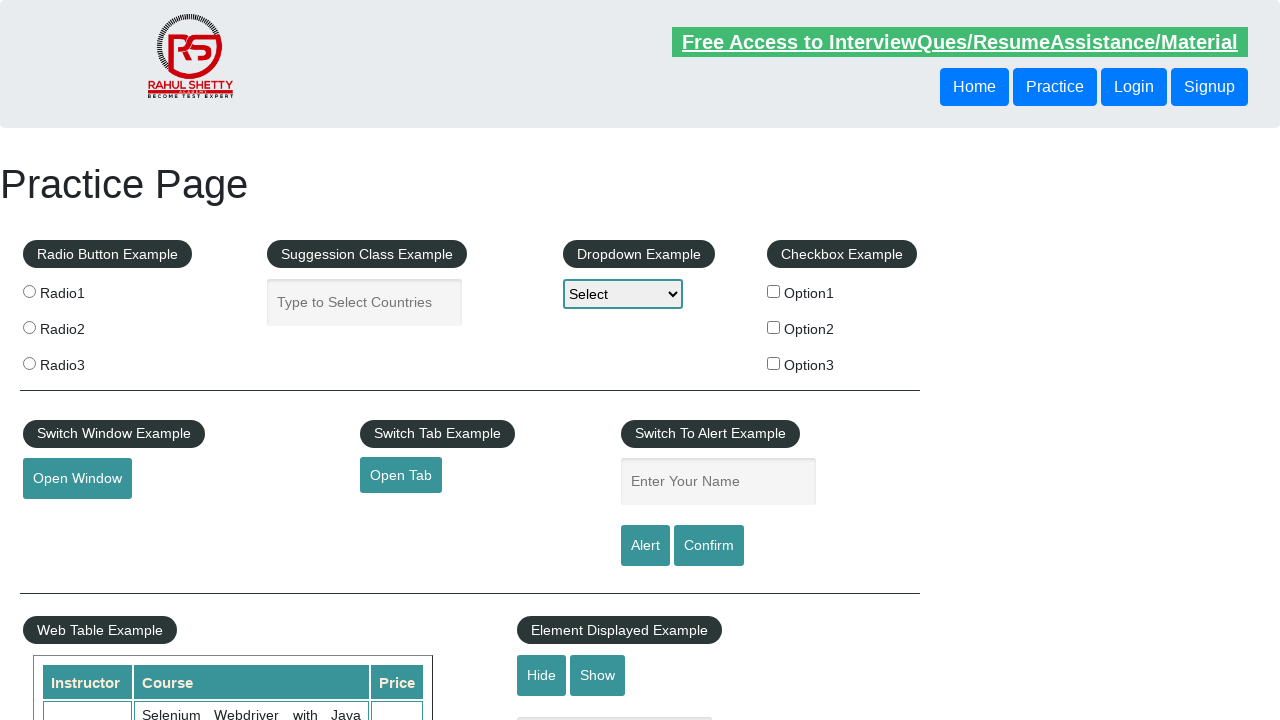

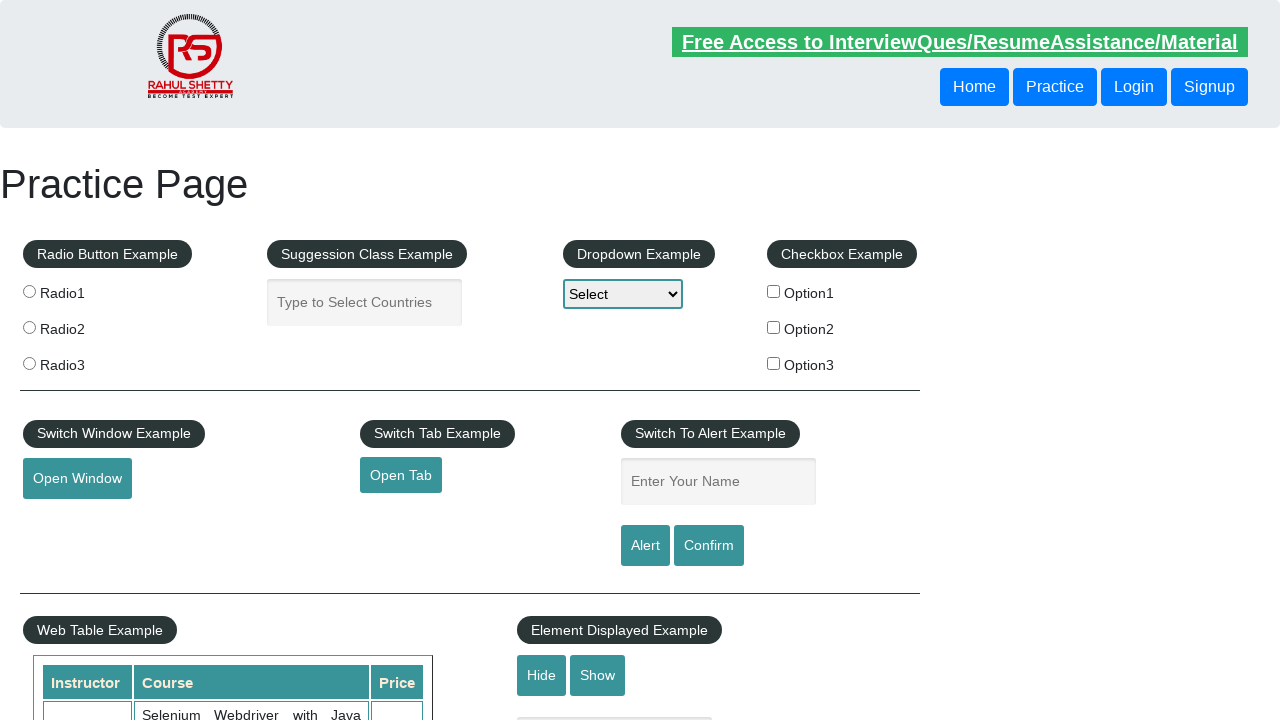